Tests multi-selection functionality on jQuery UI's selectable demo by selecting multiple items while holding the Control key

Starting URL: https://jqueryui.com/selectable/

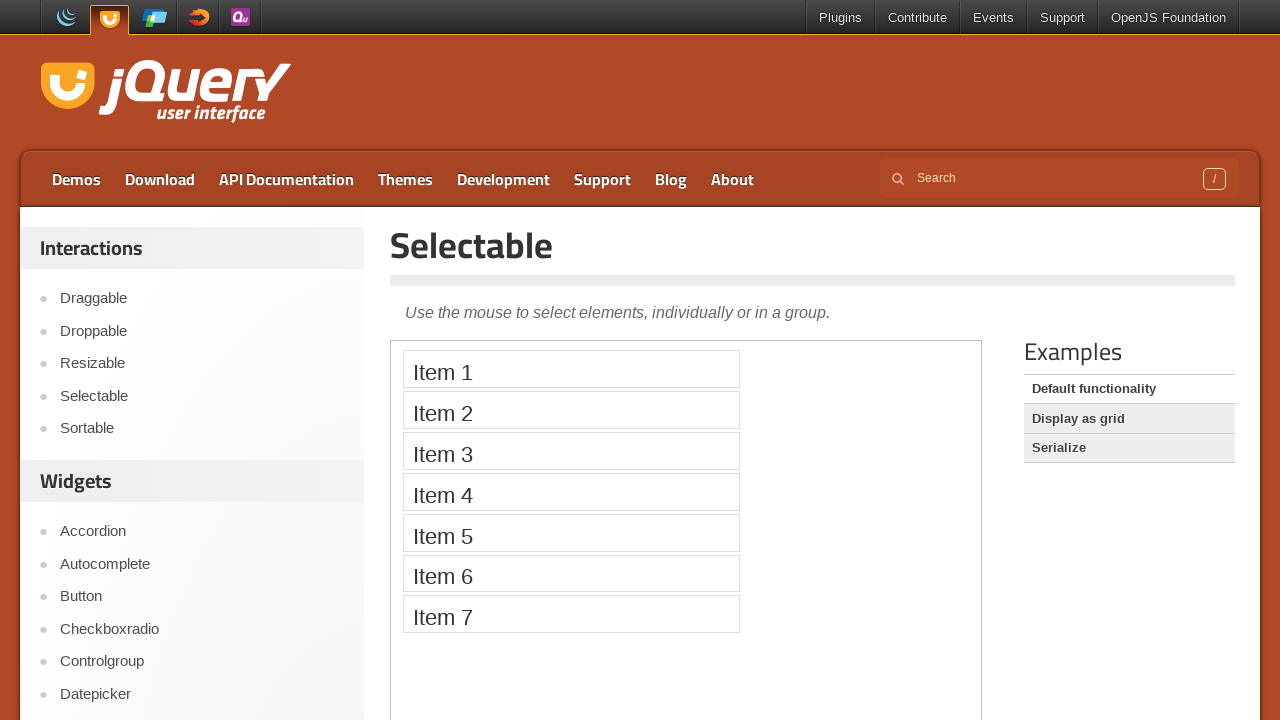

Waited for iframe to load
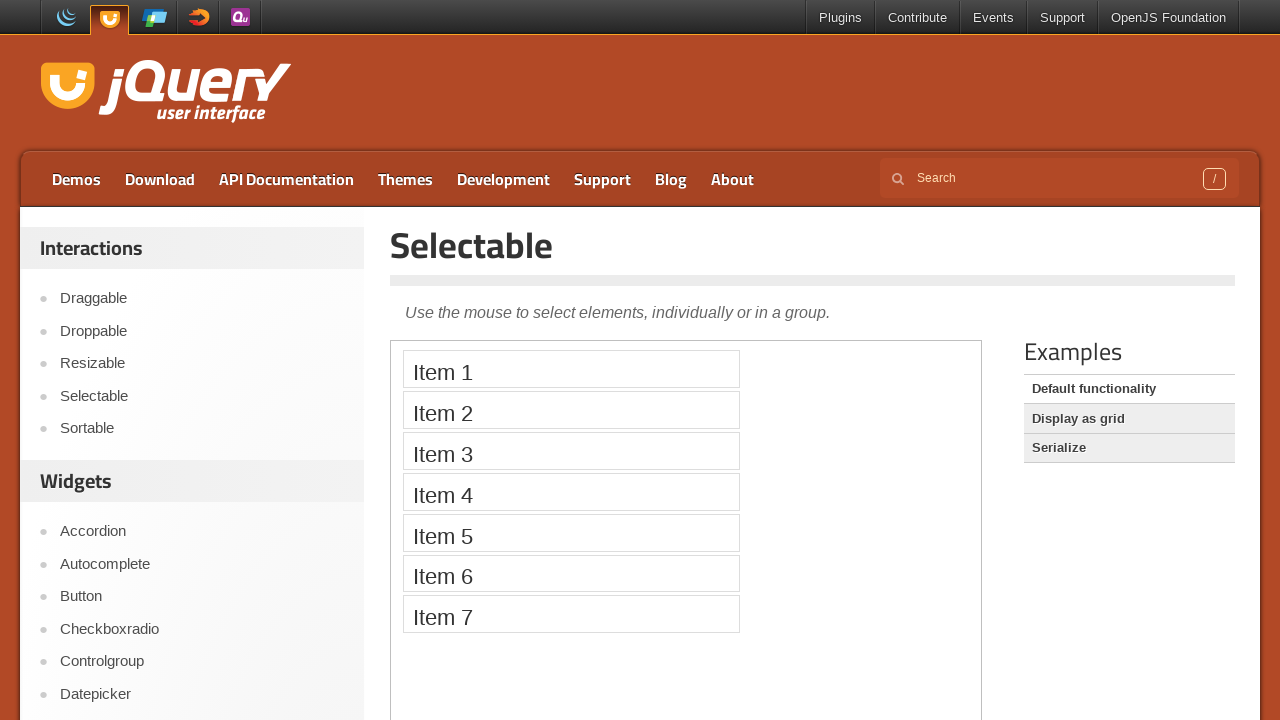

Located selectable items (1st, 3rd, and 5th)
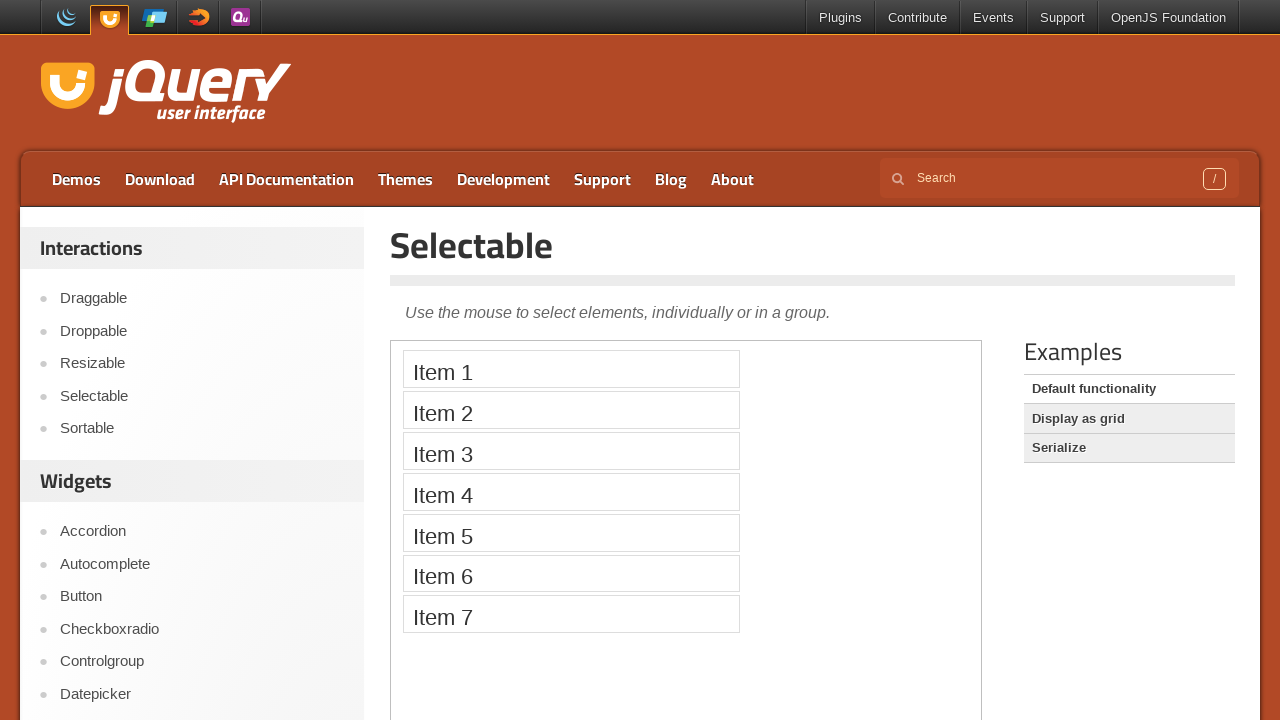

Pressed Control key down
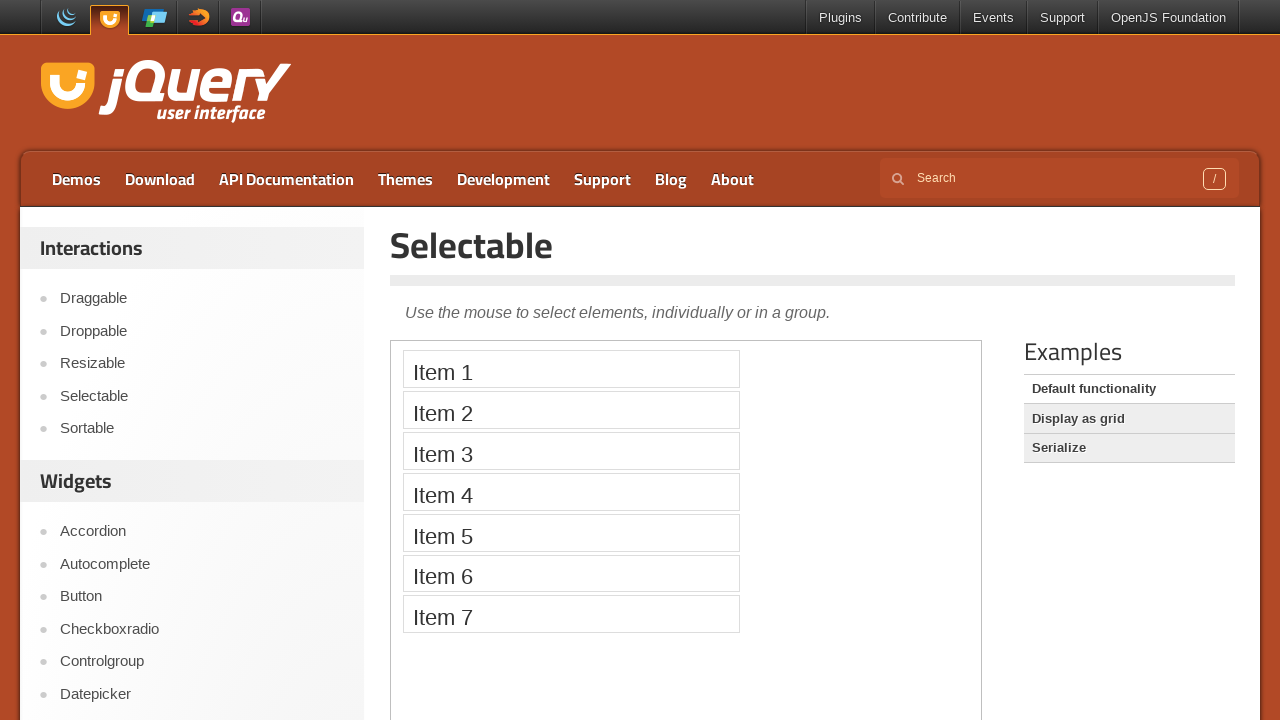

Clicked first selectable item while holding Control at (571, 369) on iframe >> nth=0 >> internal:control=enter-frame >> ol#selectable > li:nth-child(
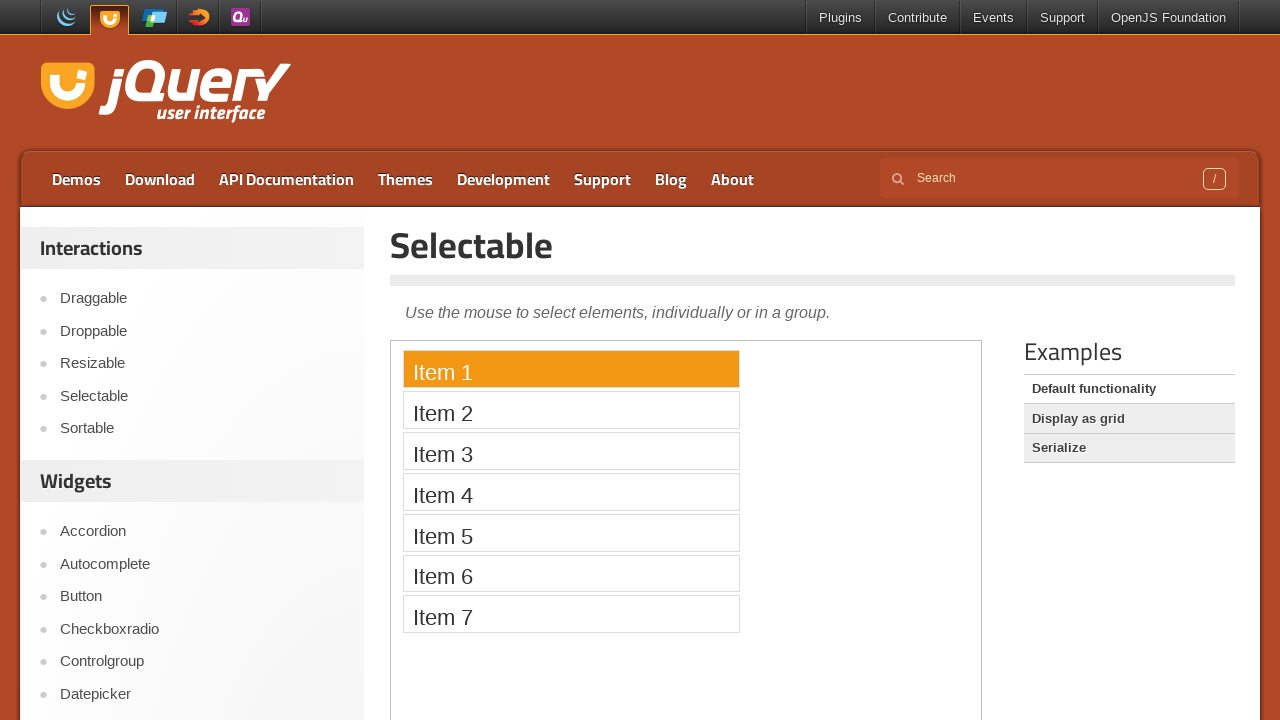

Clicked third selectable item while holding Control at (571, 451) on iframe >> nth=0 >> internal:control=enter-frame >> ol#selectable > li:nth-child(
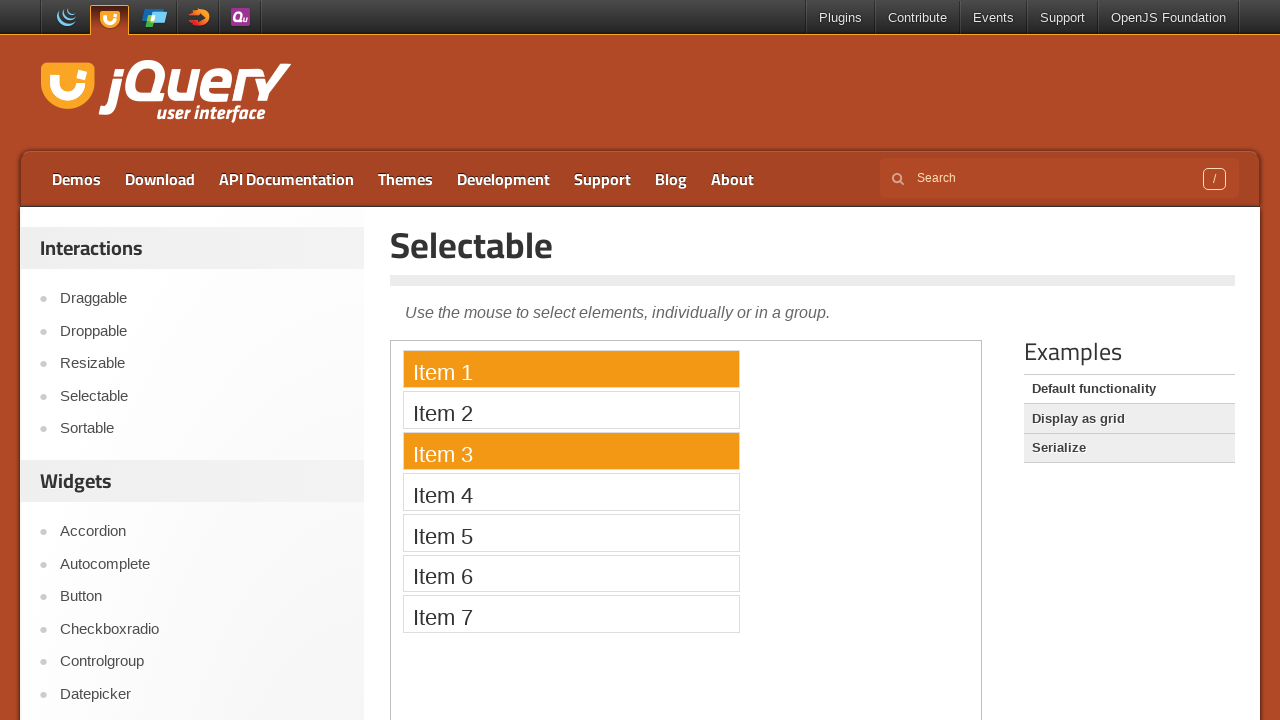

Clicked fifth selectable item while holding Control at (571, 532) on iframe >> nth=0 >> internal:control=enter-frame >> ol#selectable > li:nth-child(
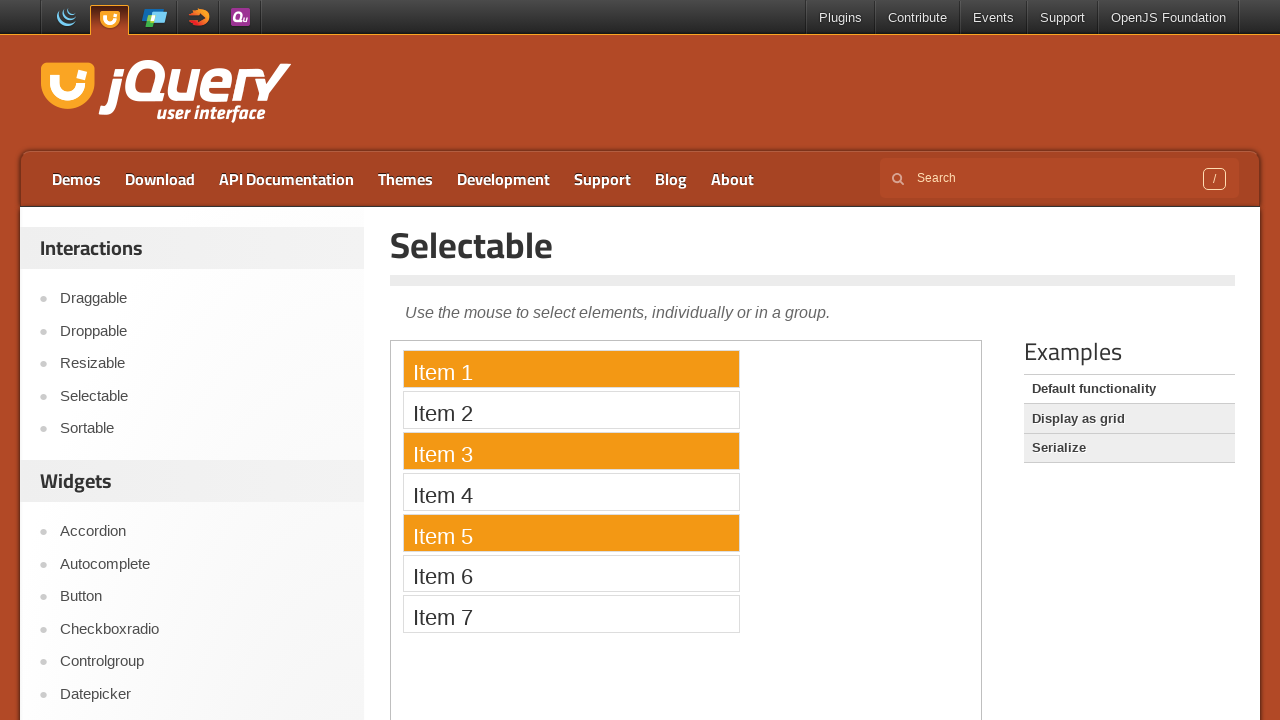

Released Control key
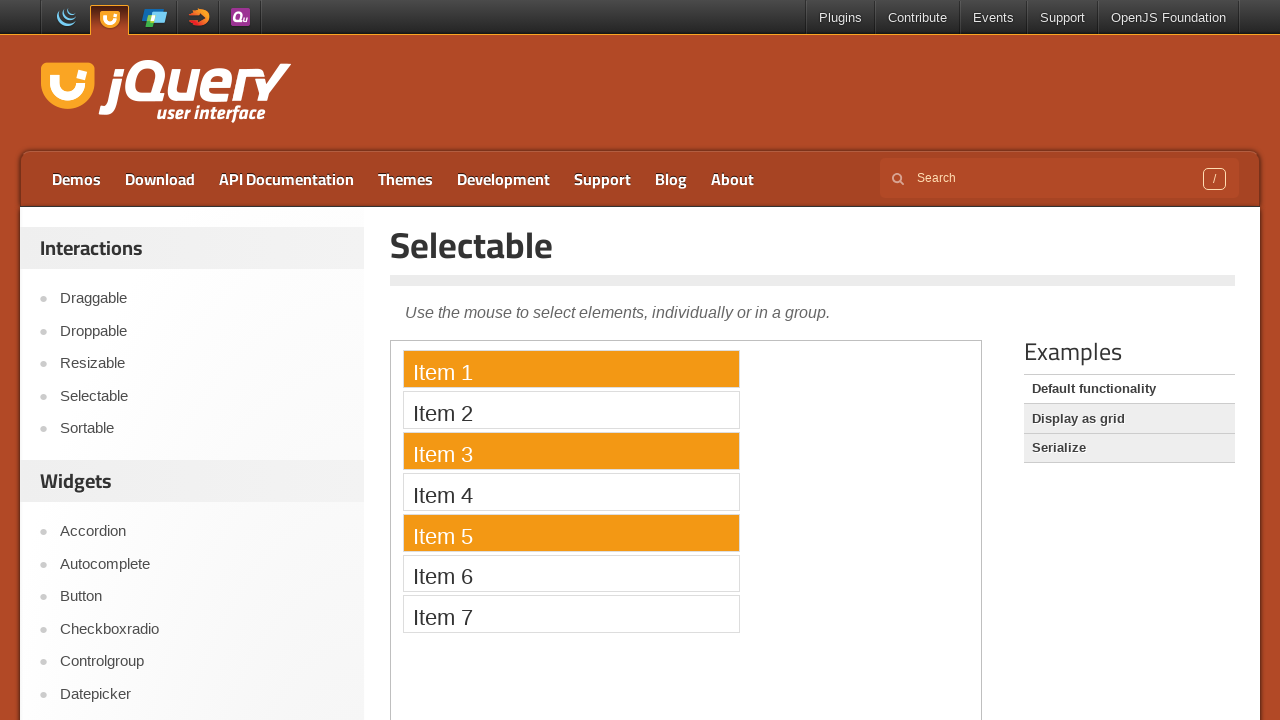

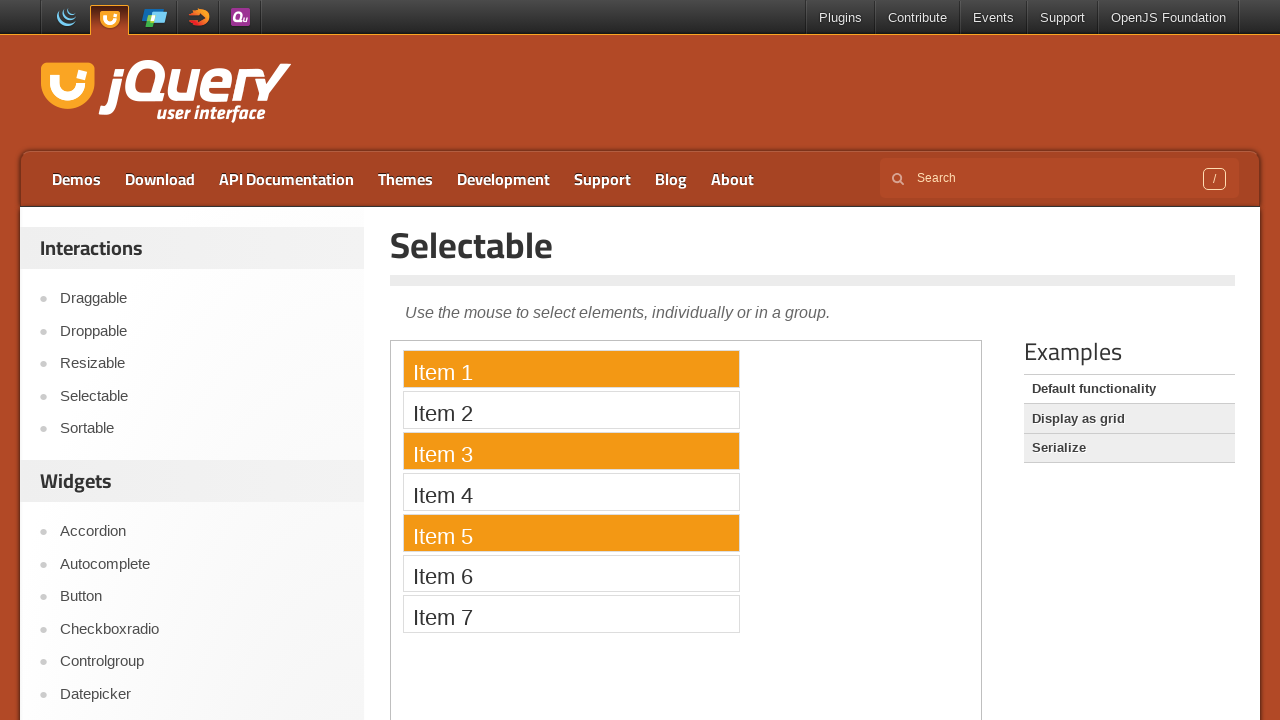